Tests TodoMVC app by adding two todo items, marking the first as completed, then unmarking it and verifying the completed style is removed.

Starting URL: https://demo.playwright.dev/todomvc/#/

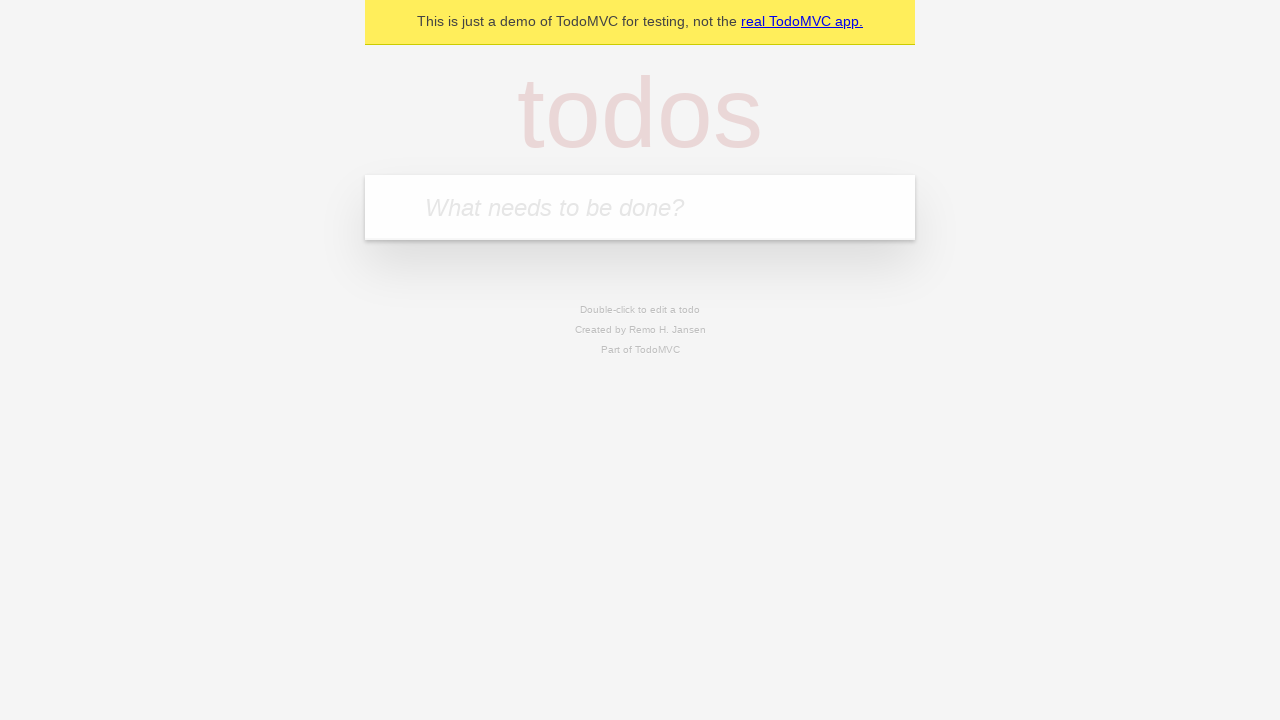

Todo input field is visible
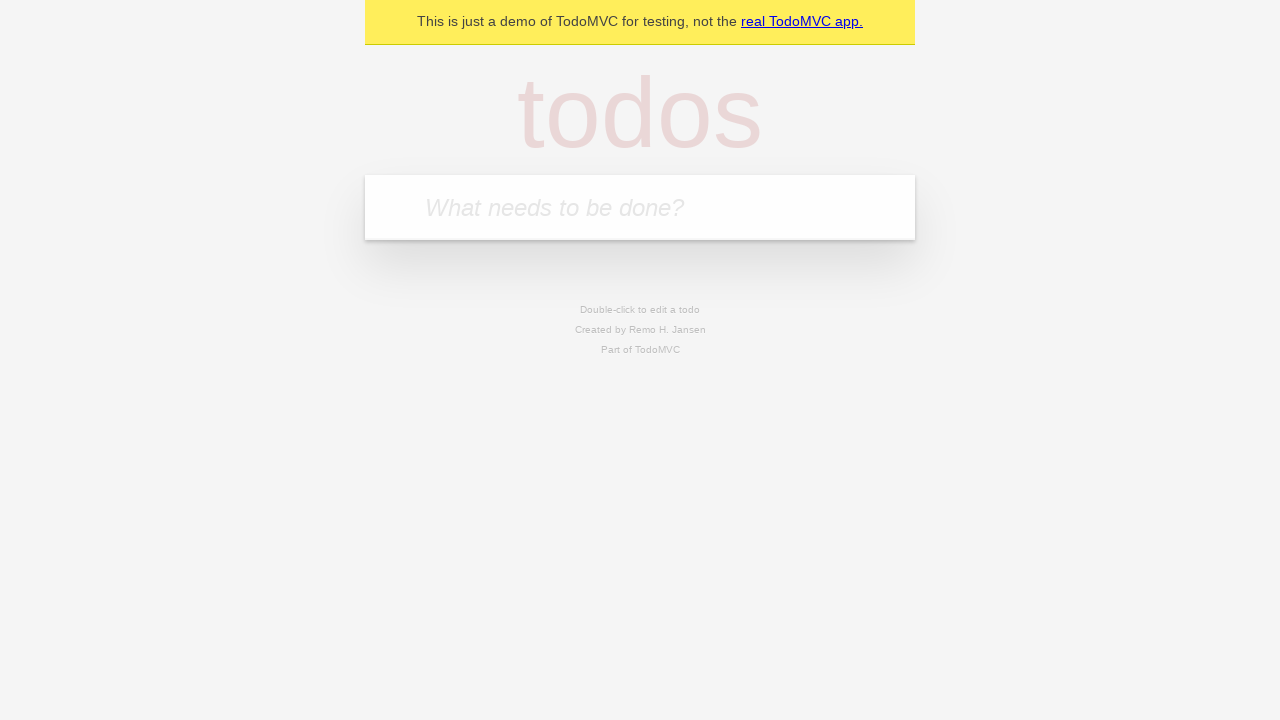

Filled input field with 'Buy eggs' on internal:role=textbox[name="What needs to be done?"i]
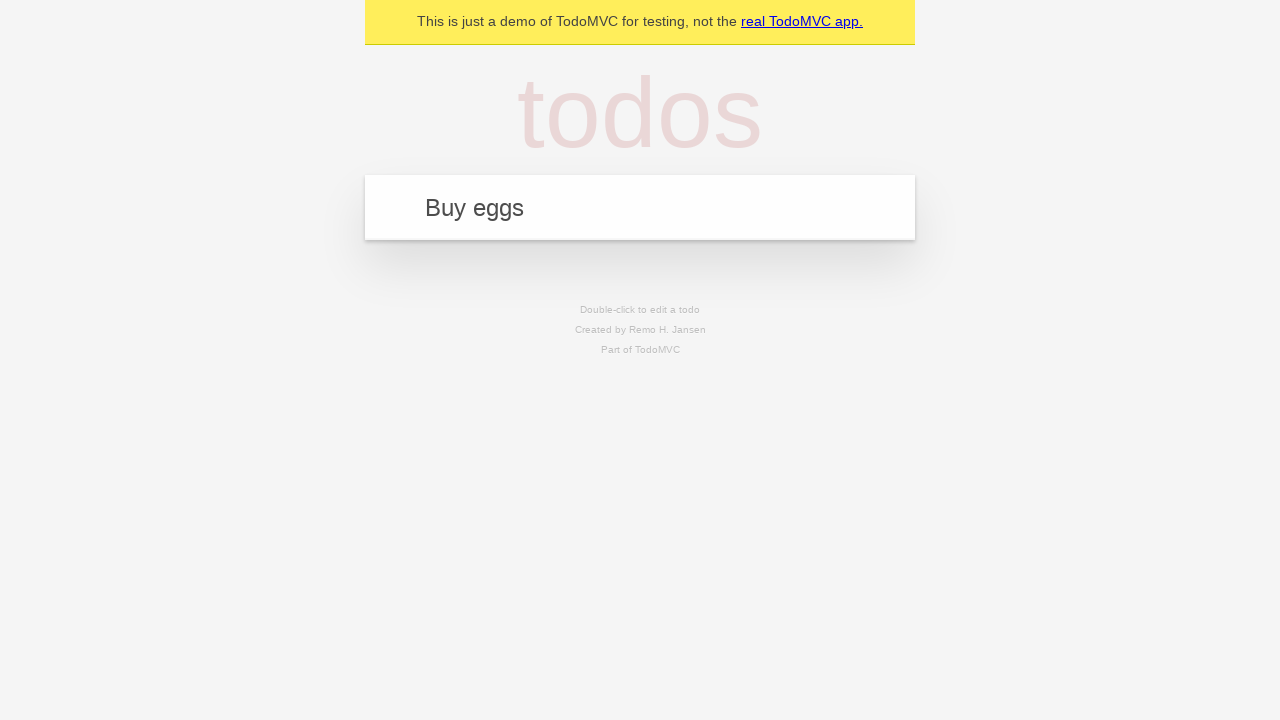

Pressed Enter to add 'Buy eggs' todo on internal:role=textbox[name="What needs to be done?"i]
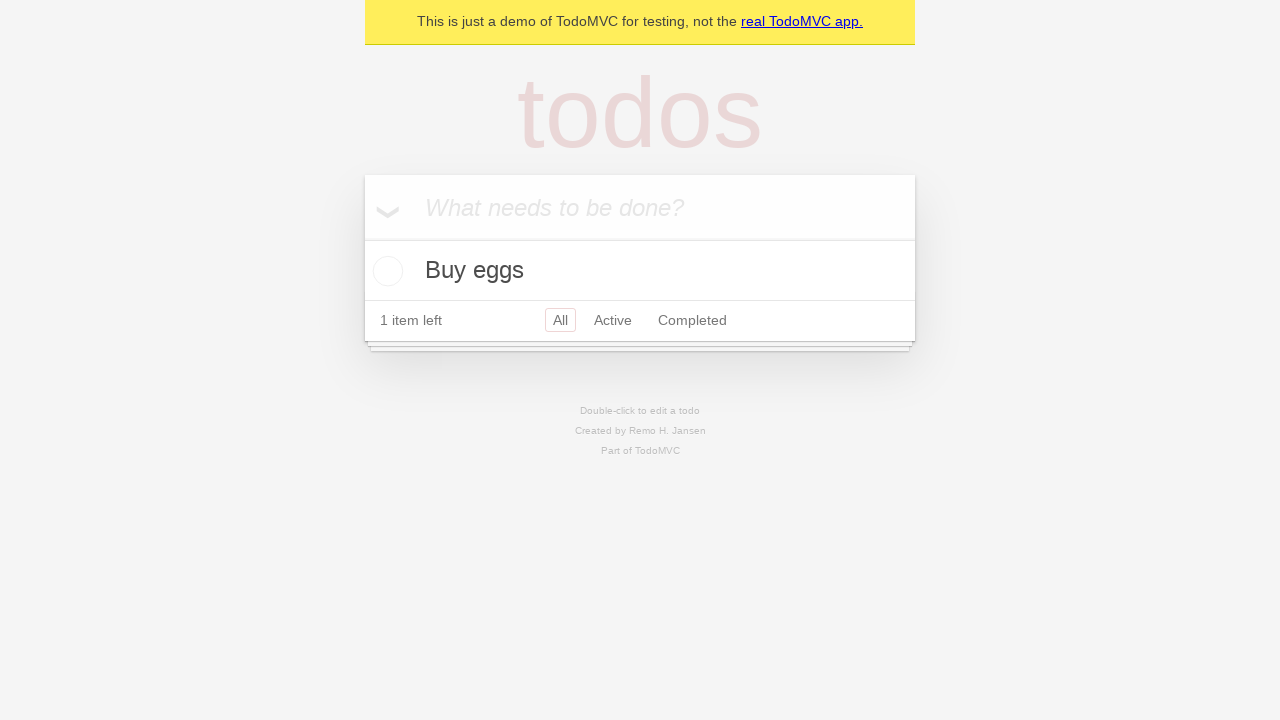

'Buy eggs' todo item appeared
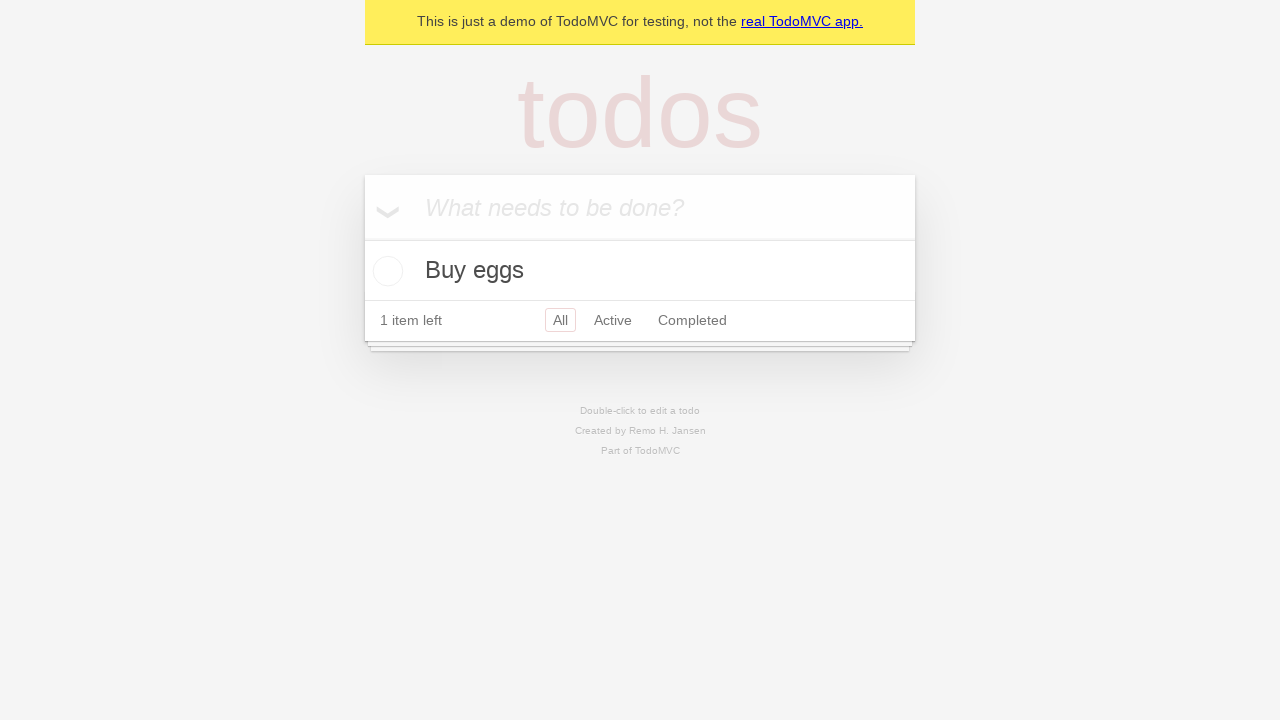

Filled input field with 'Clean room' on internal:role=textbox[name="What needs to be done?"i]
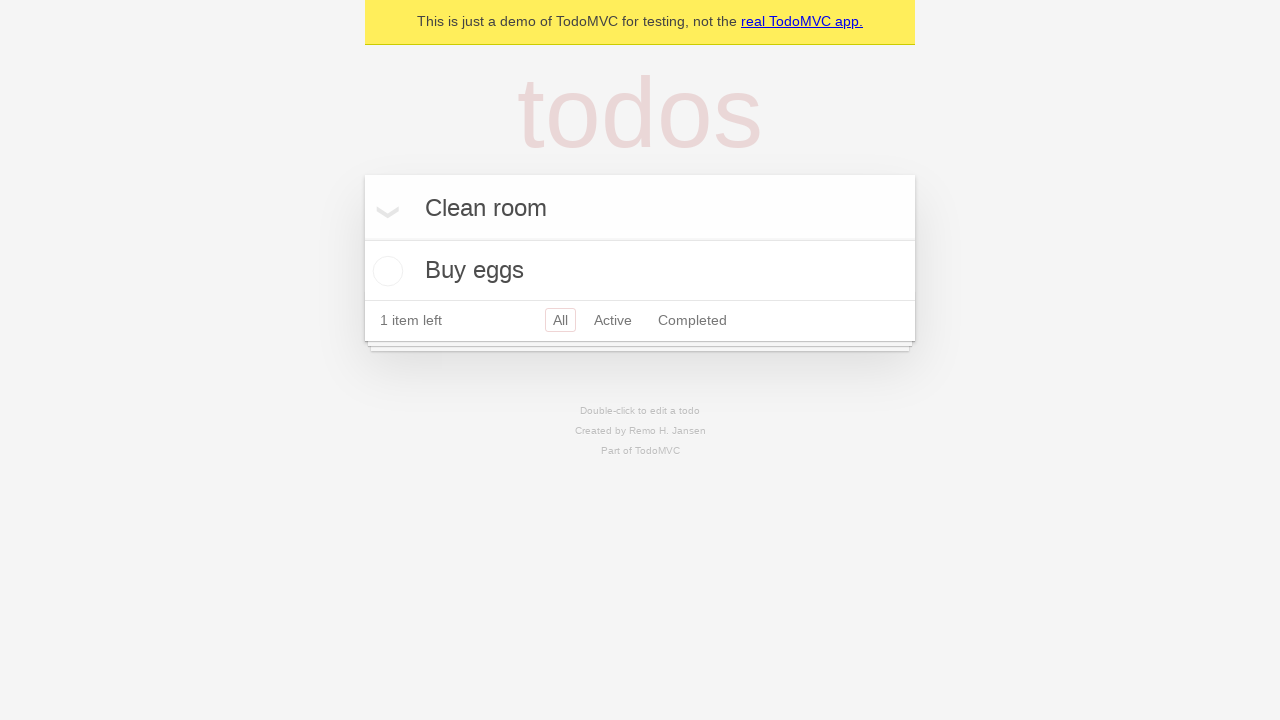

Pressed Enter to add 'Clean room' todo on internal:role=textbox[name="What needs to be done?"i]
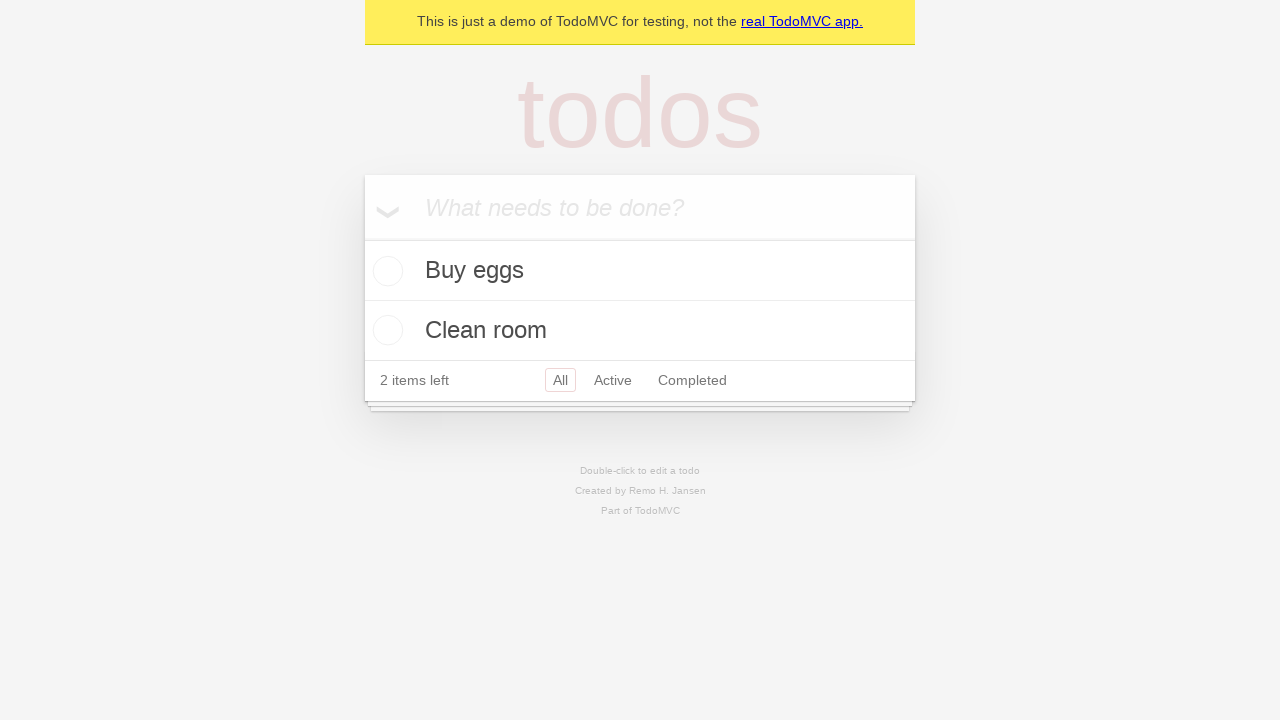

'Clean room' todo item appeared
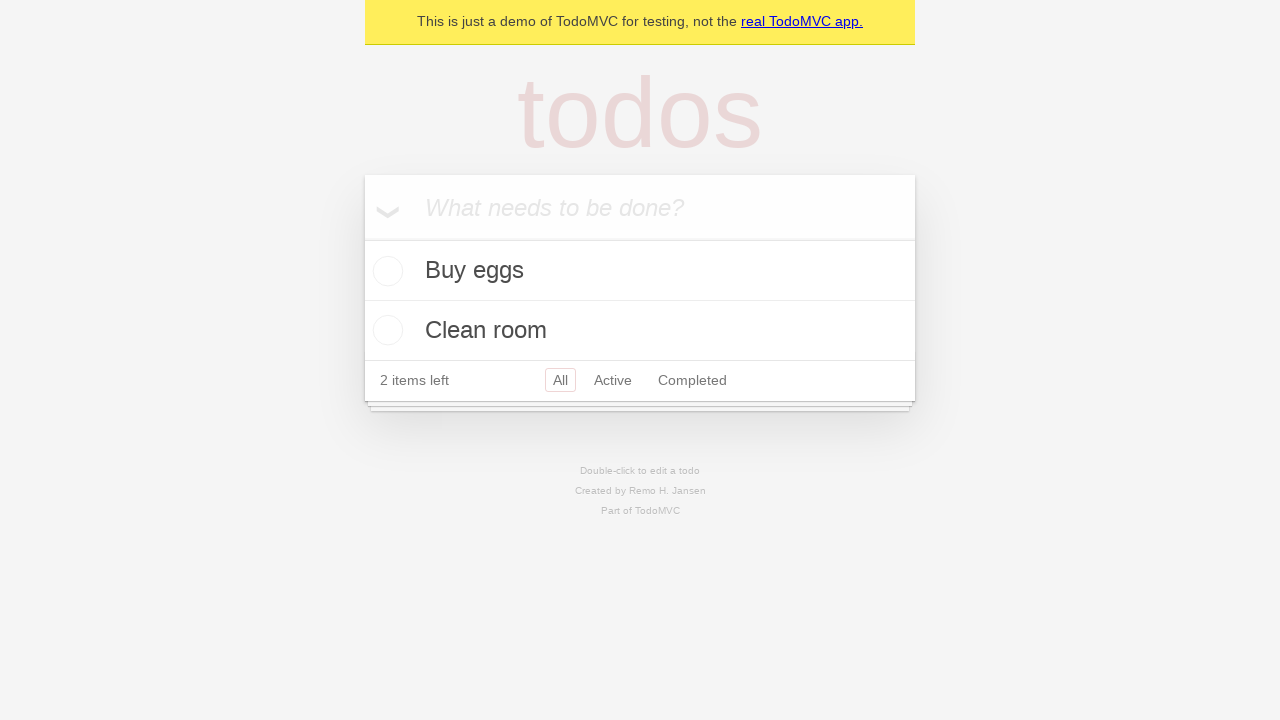

First todo checkbox is visible
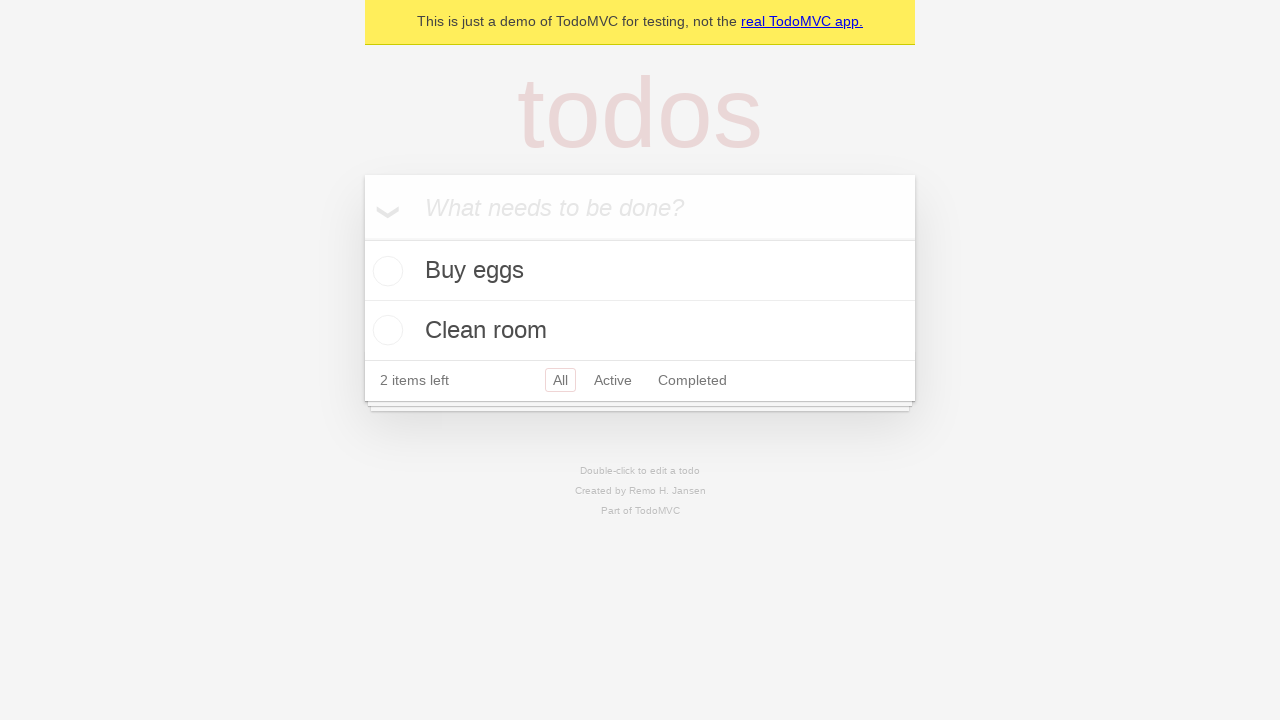

Marked first todo 'Buy eggs' as completed at (385, 271) on internal:role=checkbox[name="Toggle Todo"i] >> nth=0
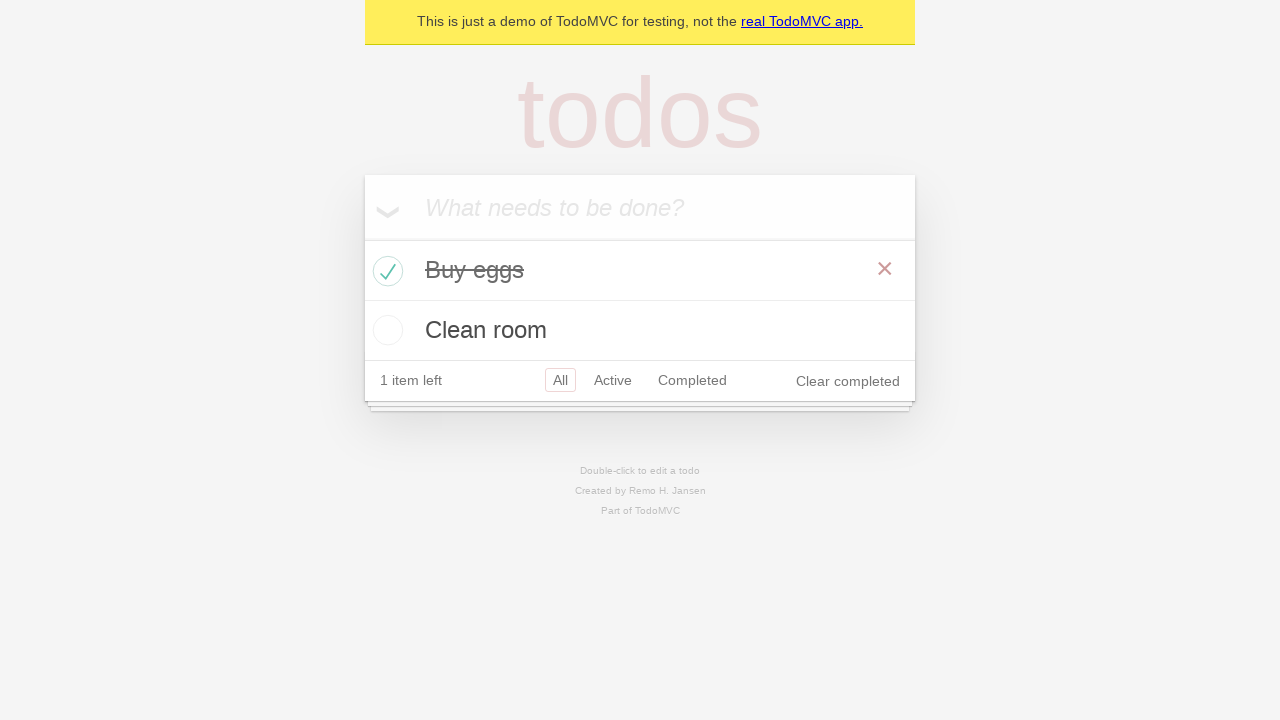

Waited for completed style to update
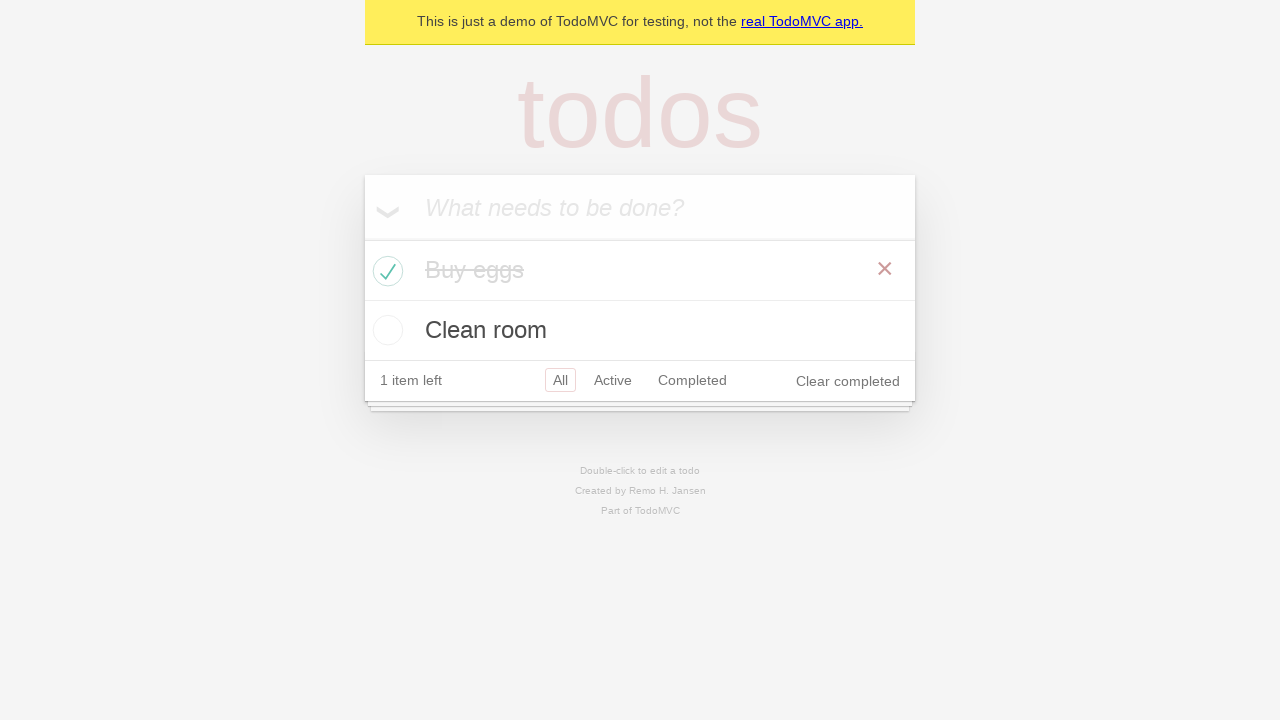

Unmarked first todo 'Buy eggs' as completed at (385, 271) on internal:role=checkbox[name="Toggle Todo"i] >> nth=0
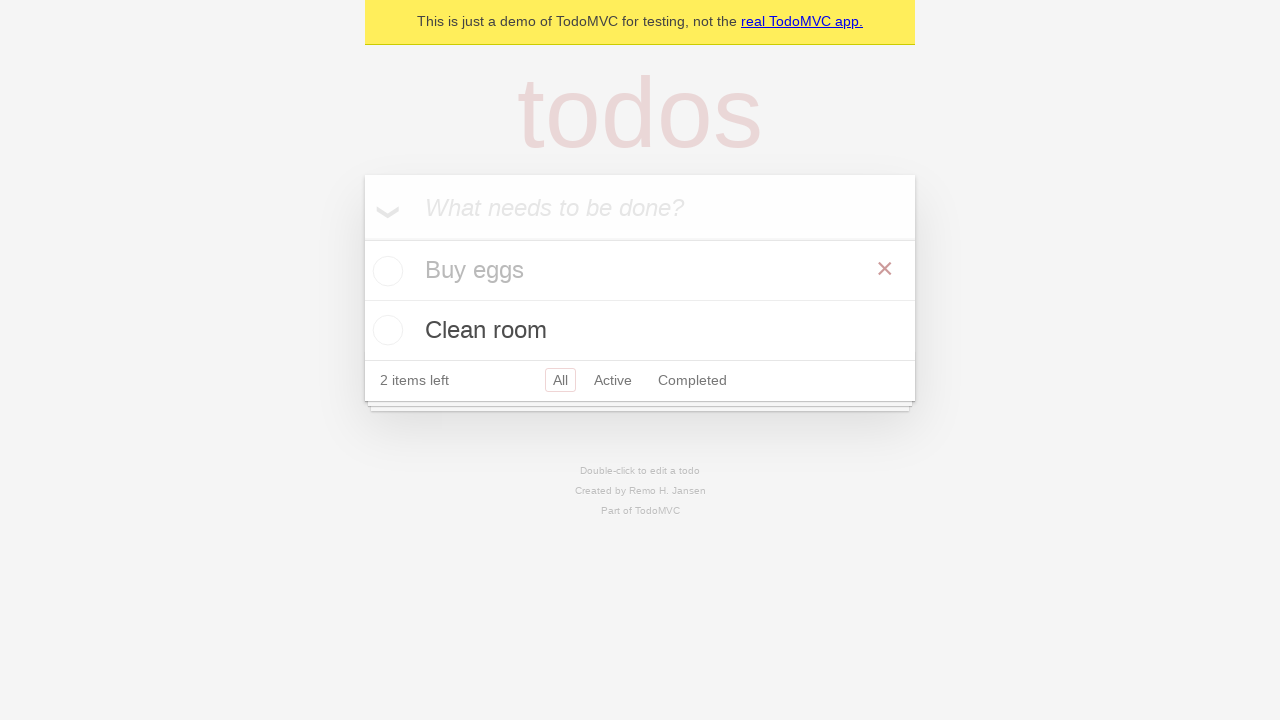

Waited for completed style to revert
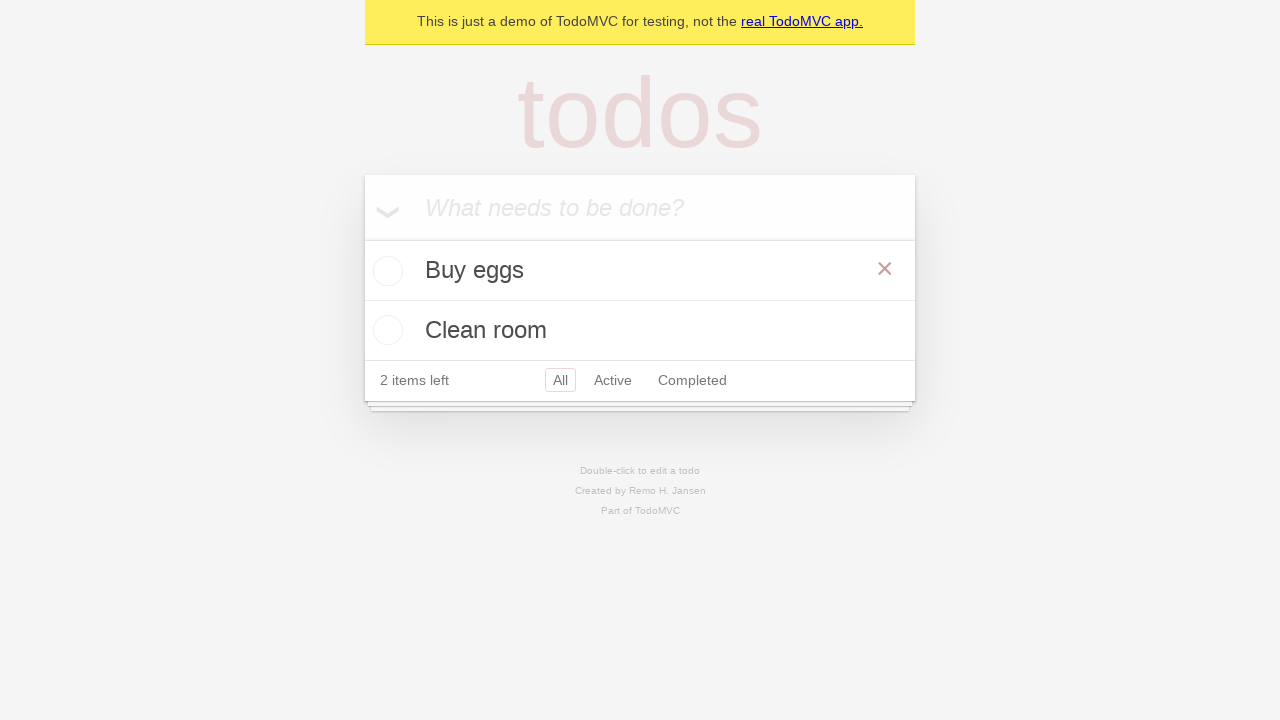

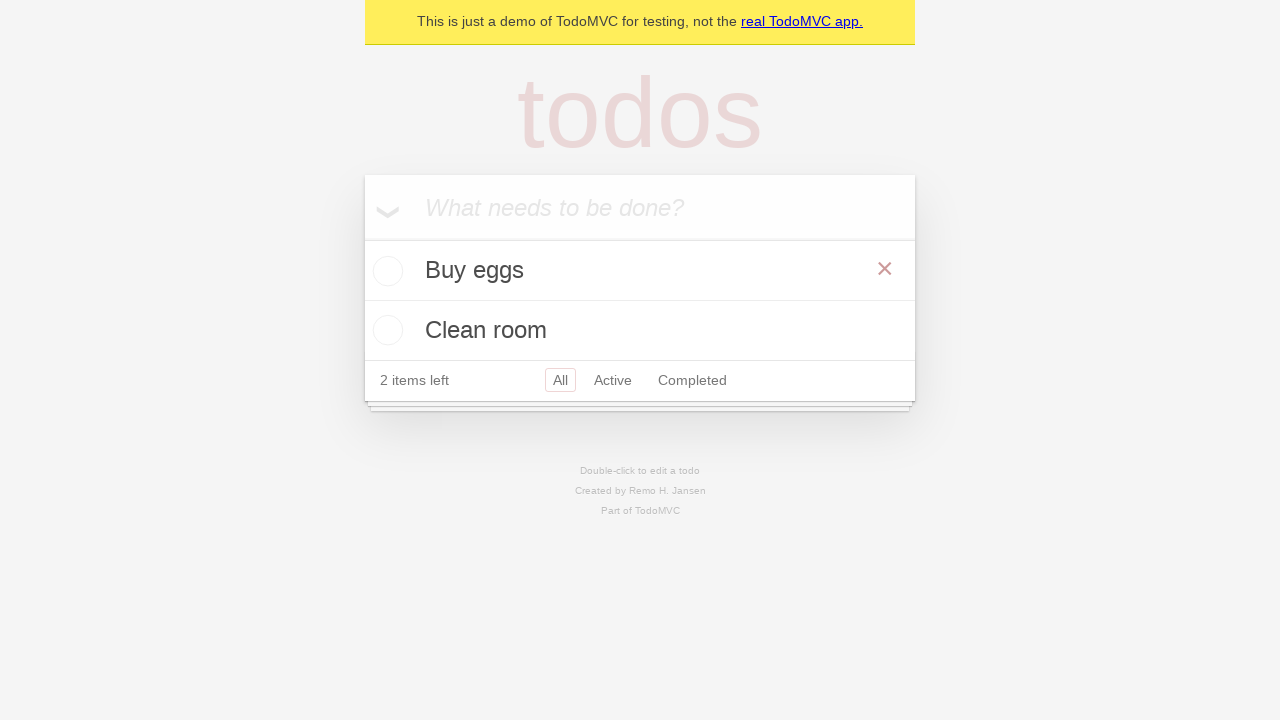